Tests keyboard key press functionality by sending the space key and left arrow key to elements on the page and verifying the displayed result text

Starting URL: http://the-internet.herokuapp.com/key_presses

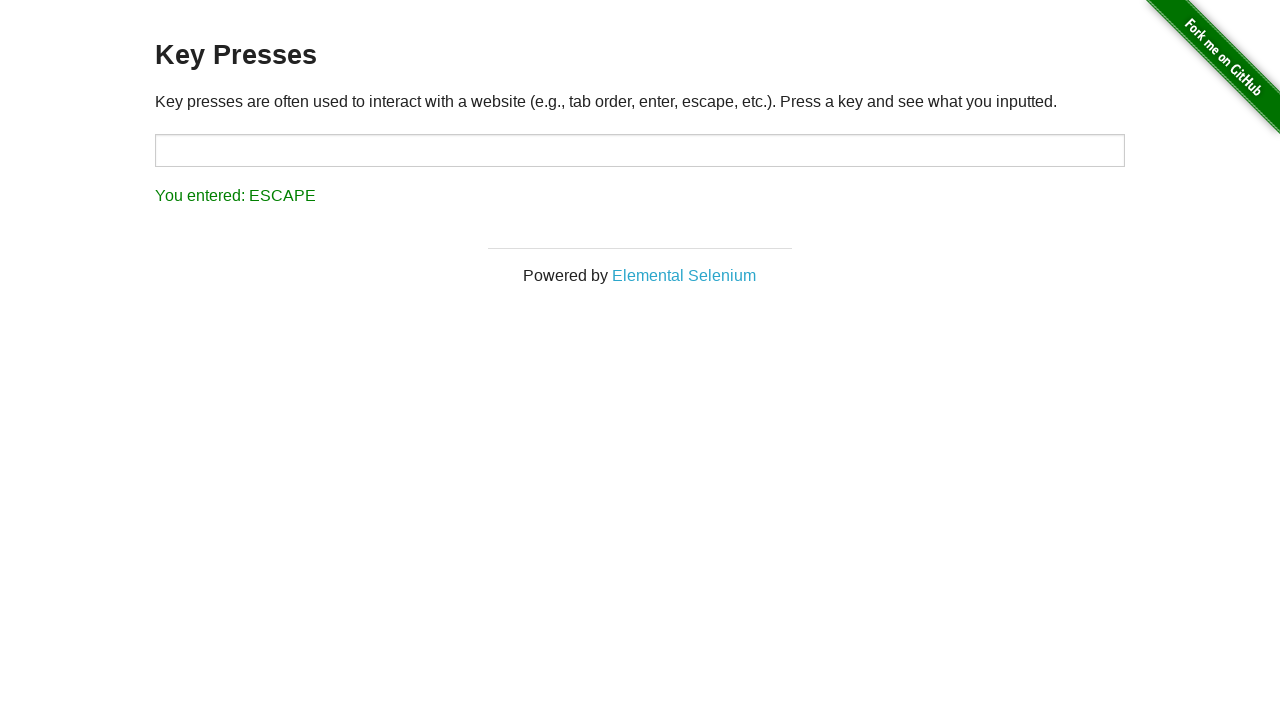

Pressed Space key on target element on #target
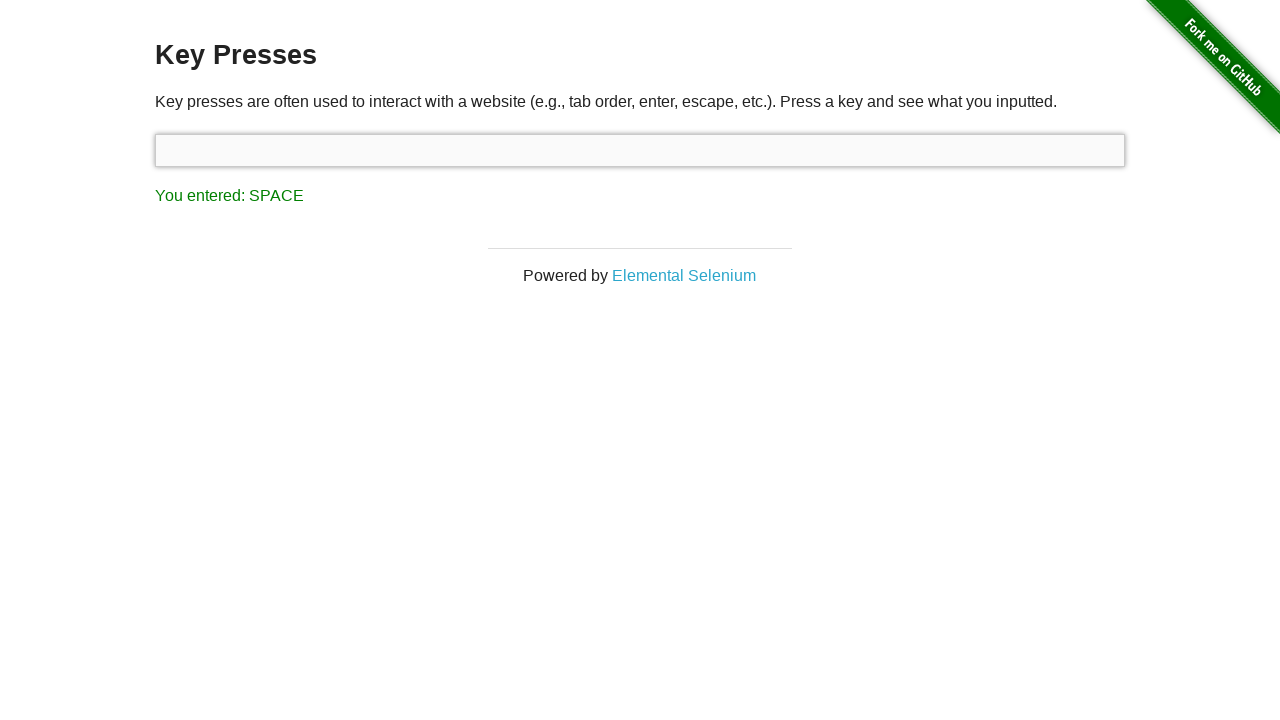

Result element loaded after space key press
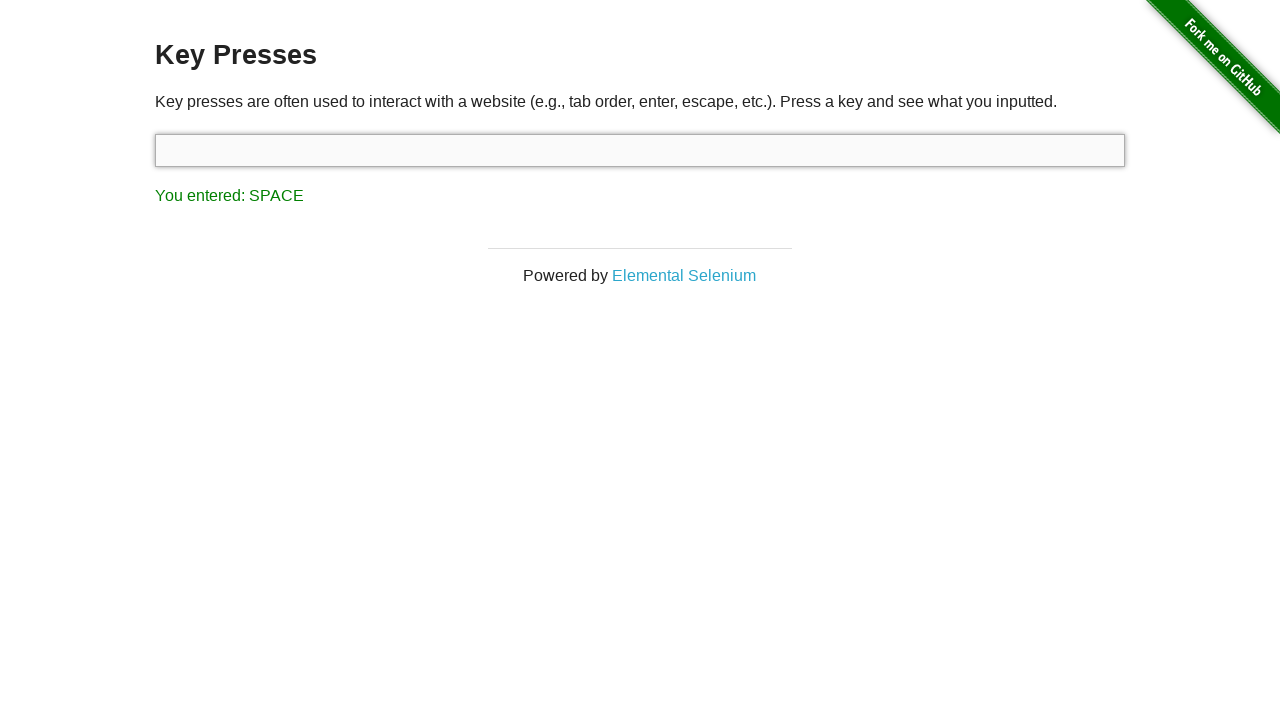

Verified result text shows 'You entered: SPACE'
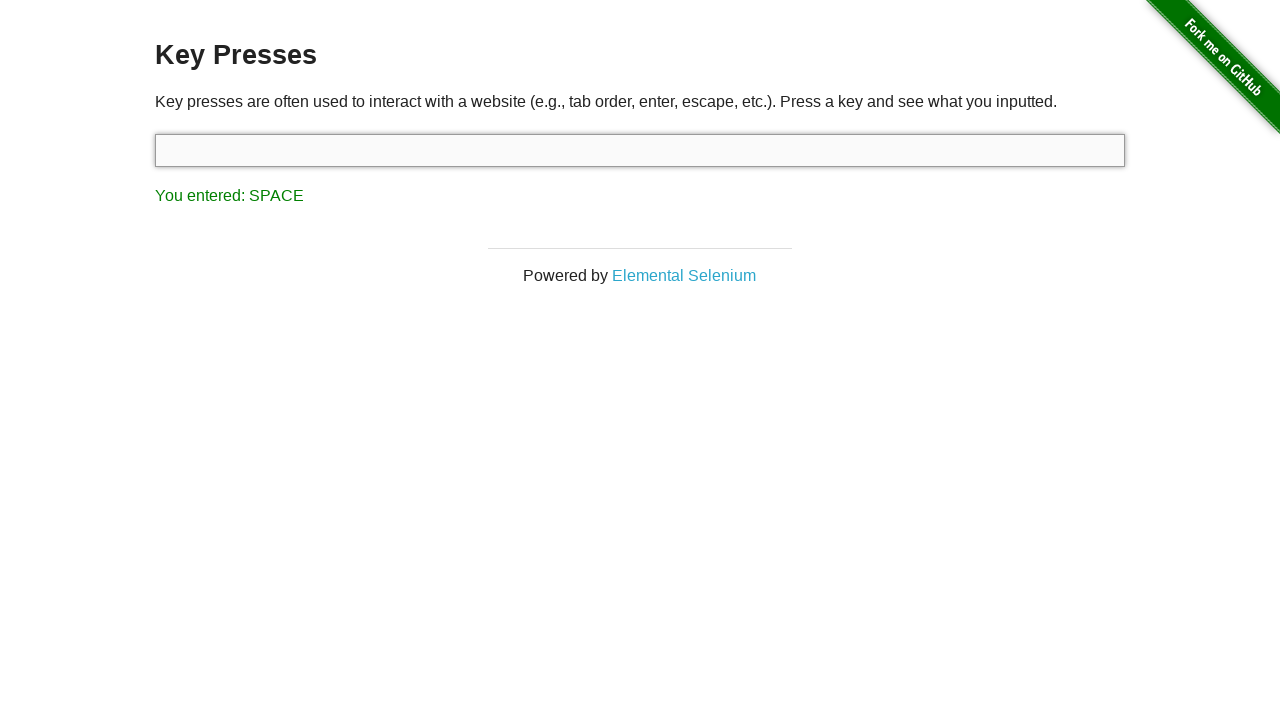

Pressed left arrow key
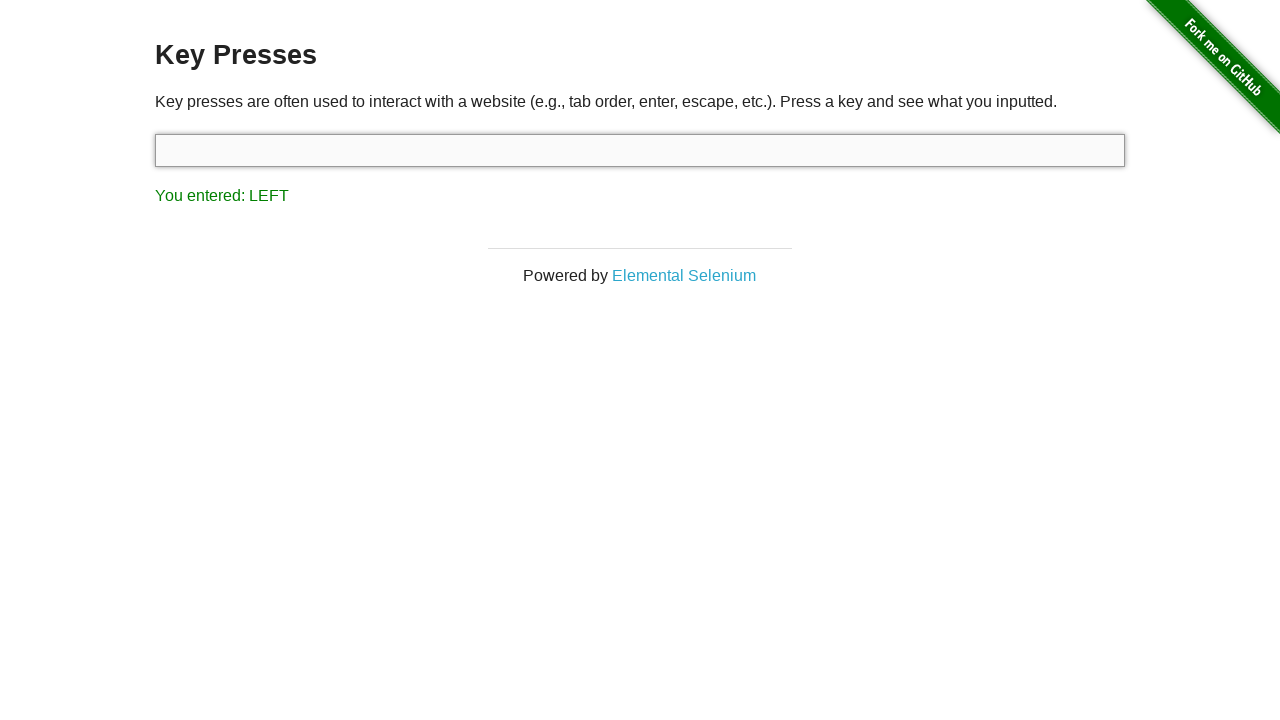

Verified result text shows 'You entered: LEFT'
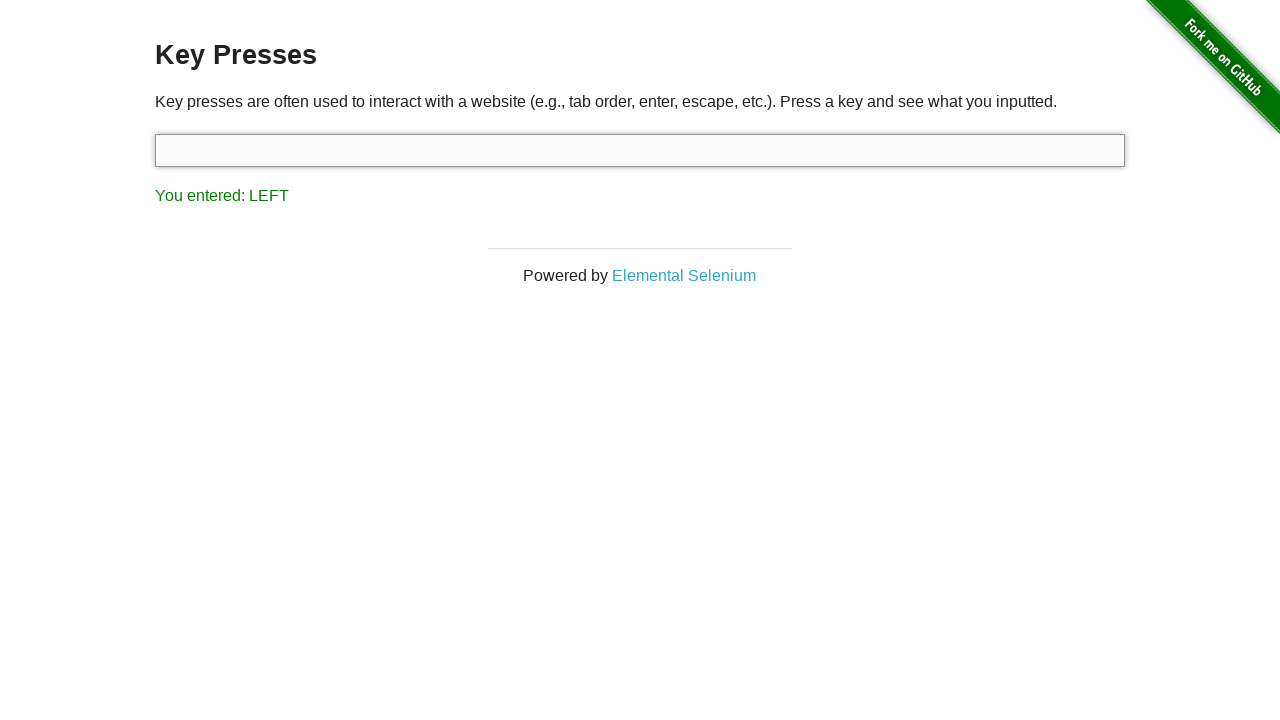

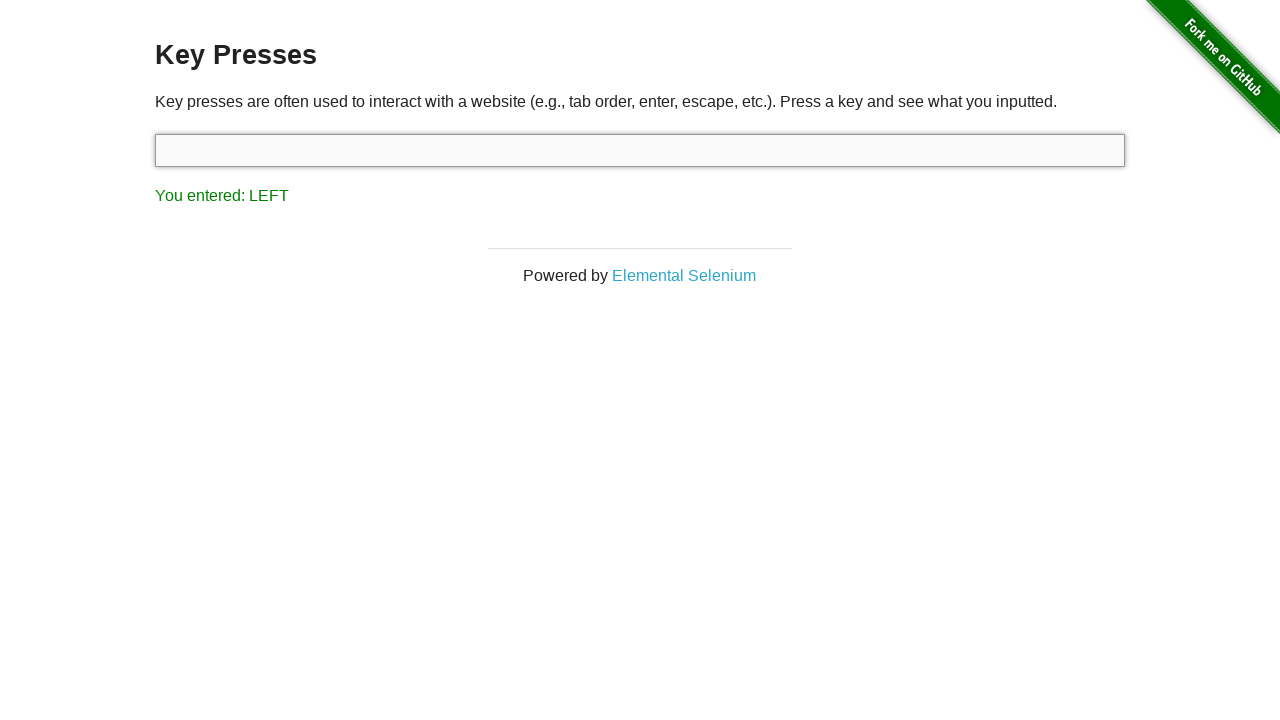